Navigates to British Airways homepage and maximizes the browser window. The original script captures a screenshot, but the core automation is simply loading the page.

Starting URL: https://www.britishairways.com/travel/home/public/en_gb/

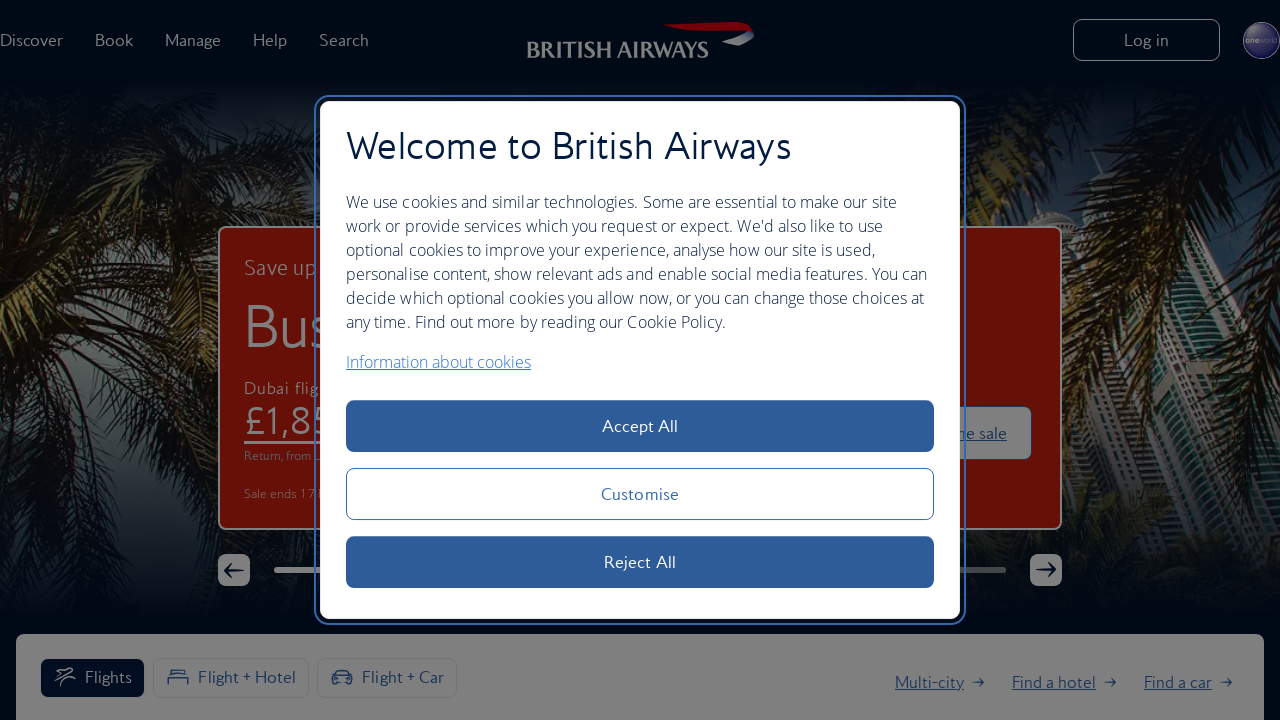

Set viewport size to 1920x1080 to maximize browser window
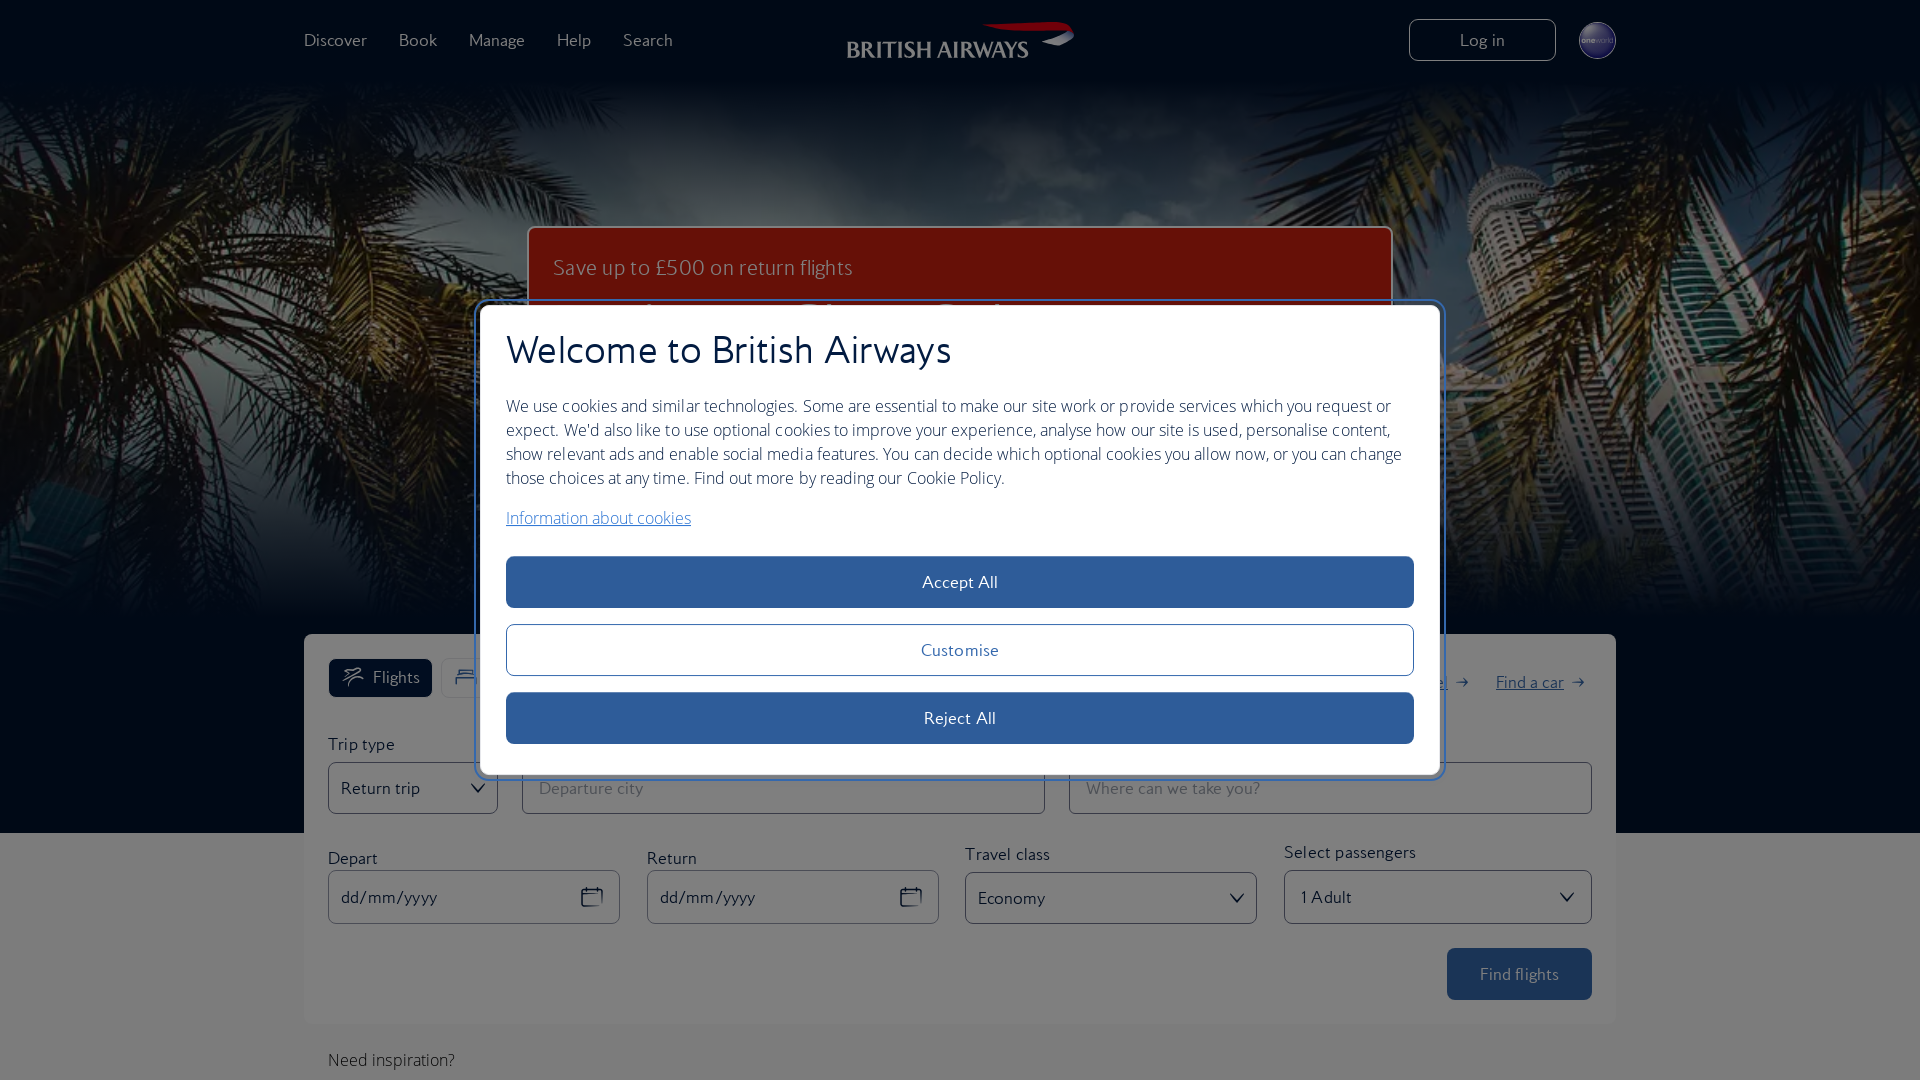

Waited for page to fully load (networkidle state)
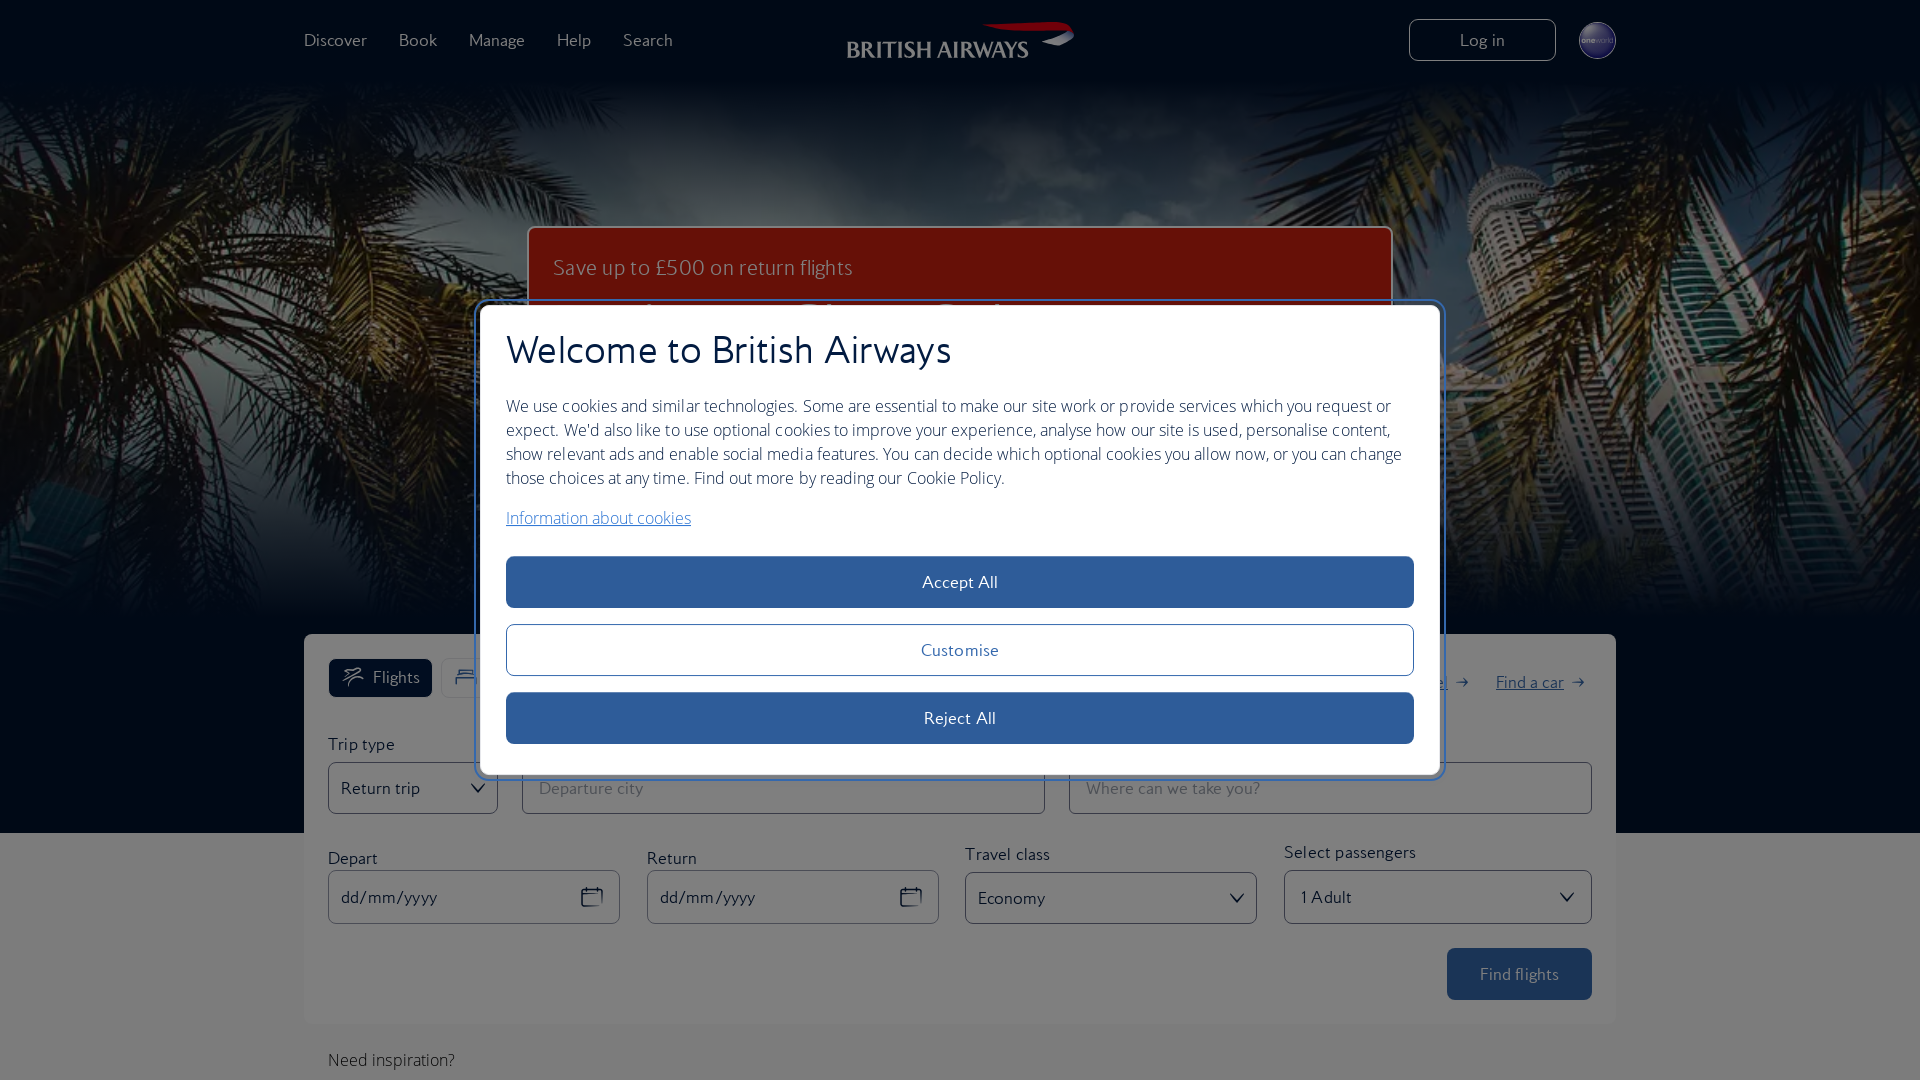

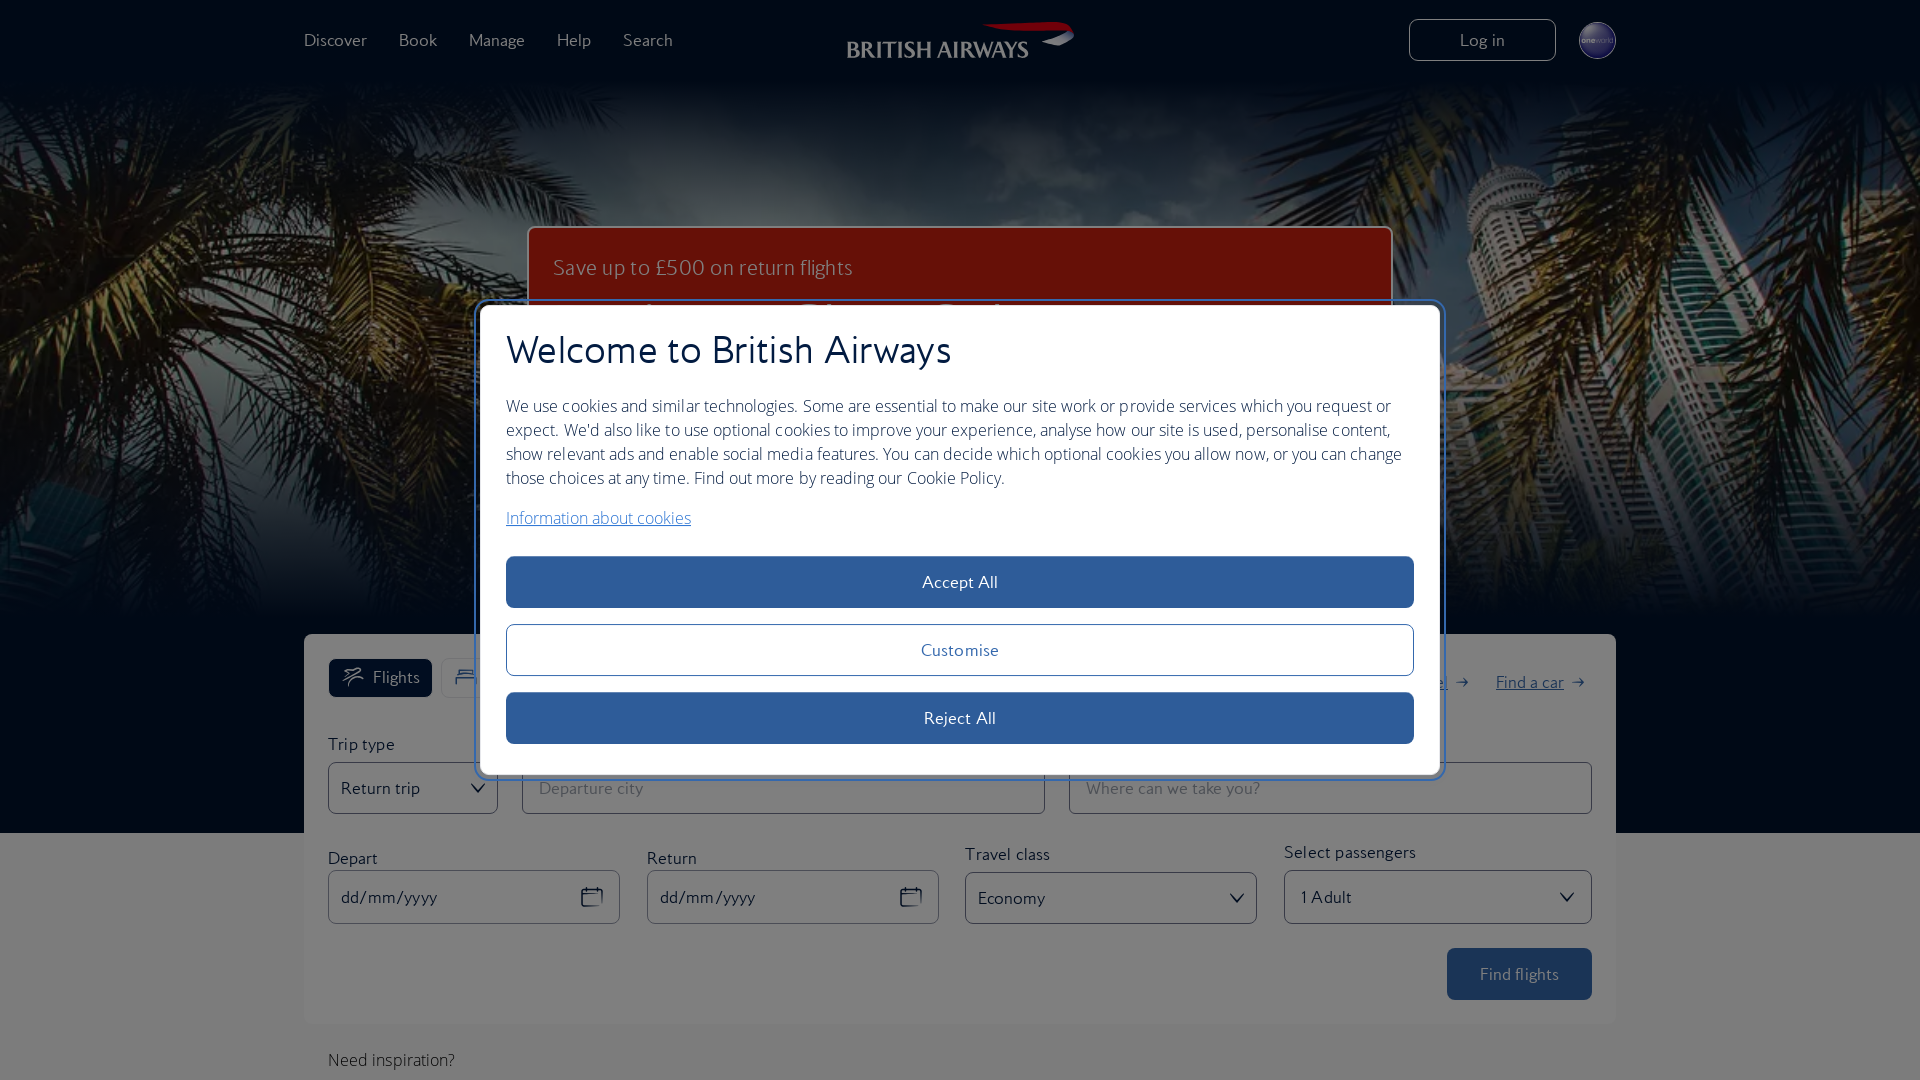